Tests the contact form validation by first submitting an empty form to trigger error messages, then filling in the required fields (forename, email, message) and verifying the errors are cleared.

Starting URL: http://jupiter.cloud.planittesting.com

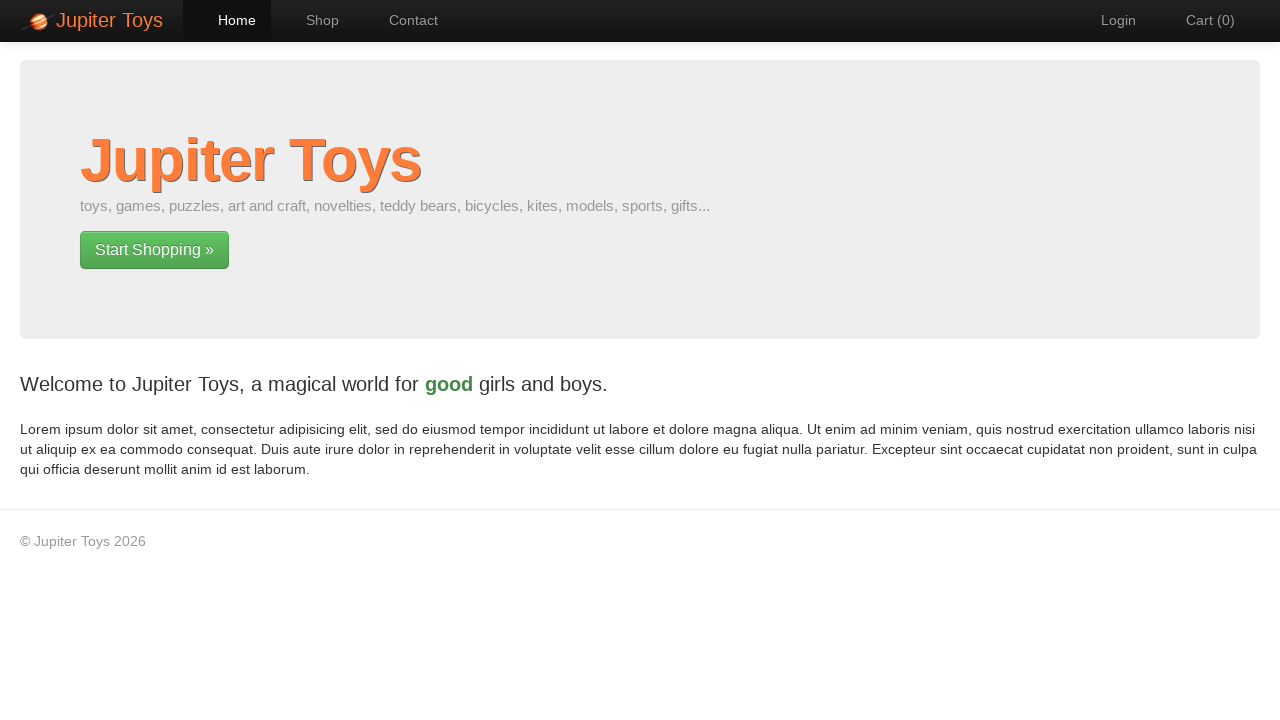

Clicked on Contact navigation link at (404, 20) on #nav-contact
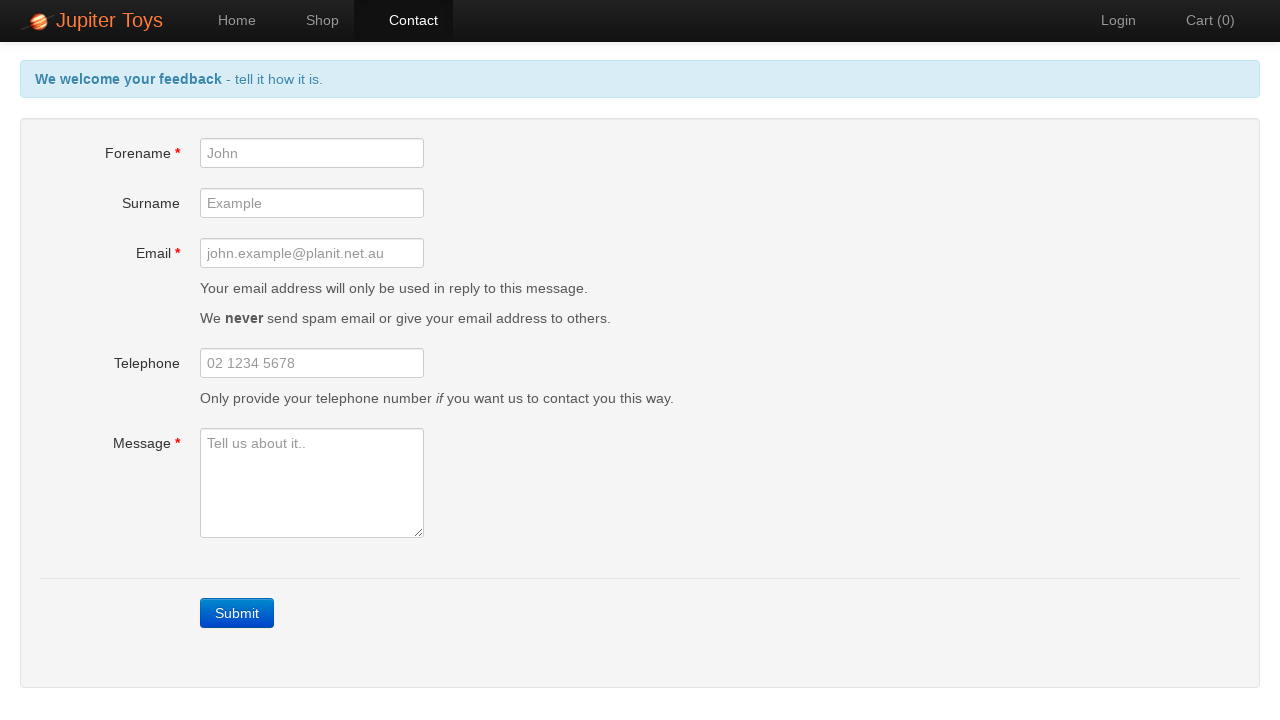

Submit button appeared on contact form
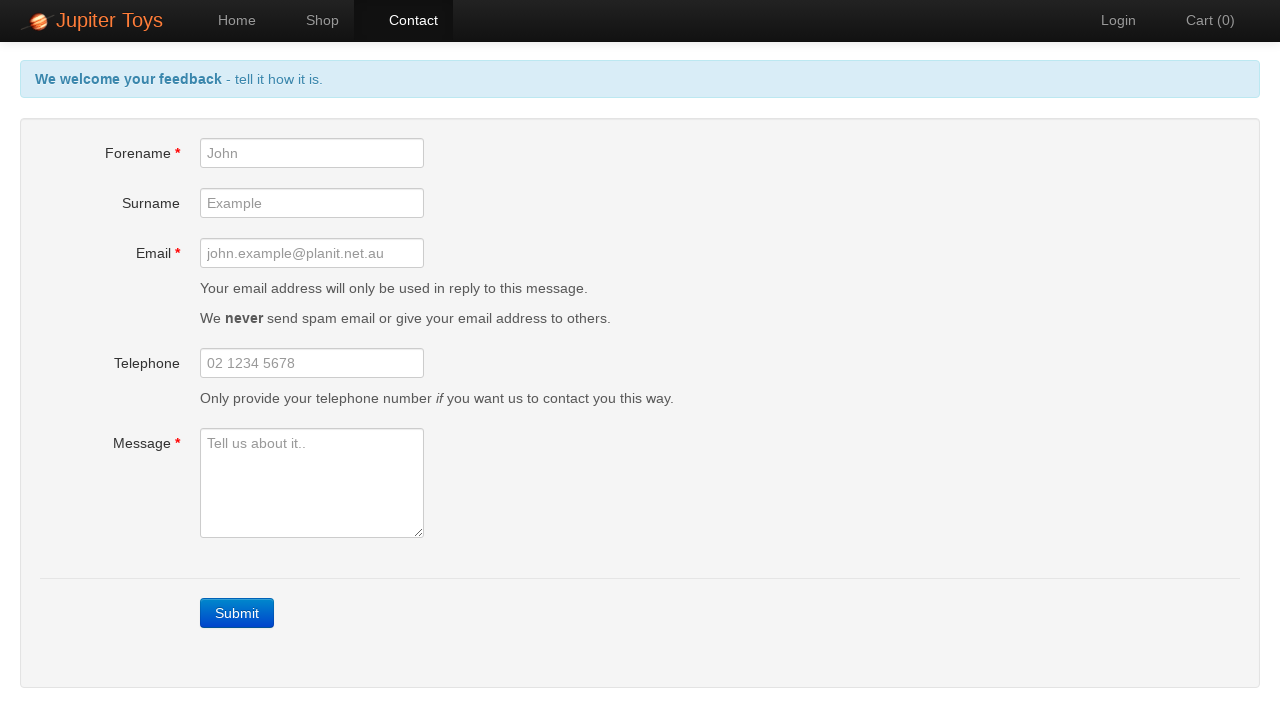

Clicked Submit button with empty form to trigger validation errors at (237, 613) on text=Submit
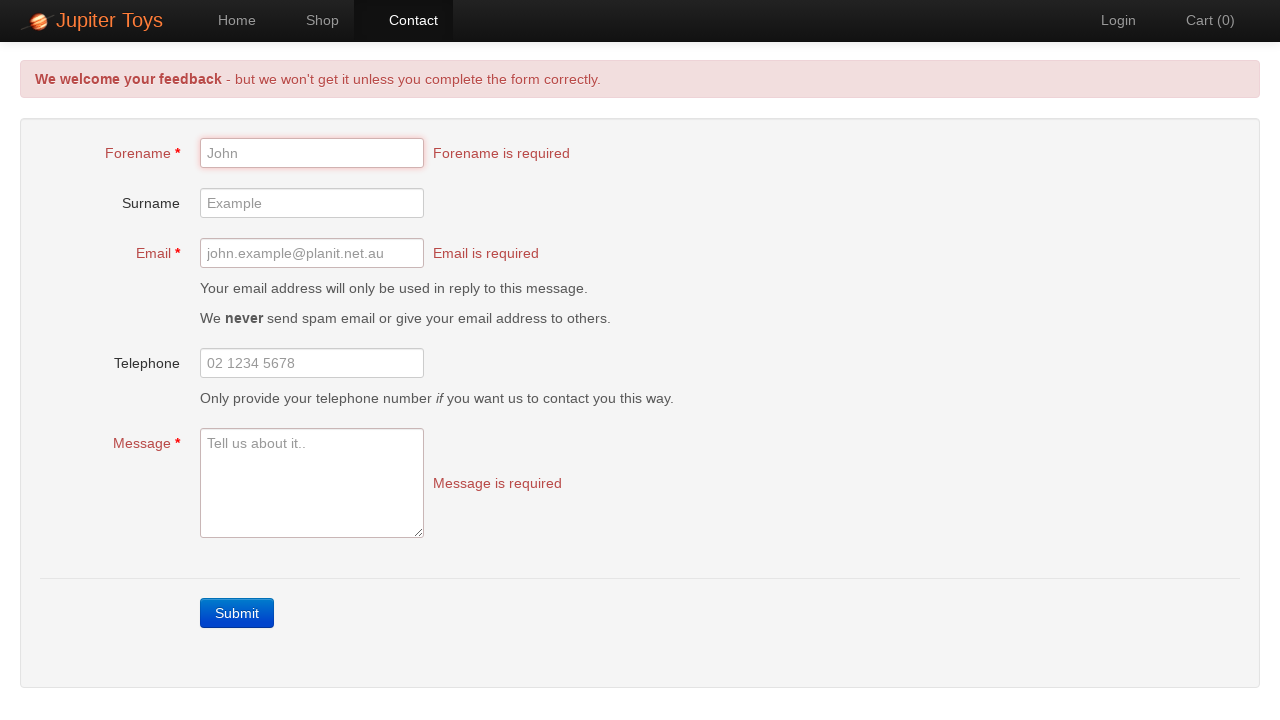

Forename error message appeared
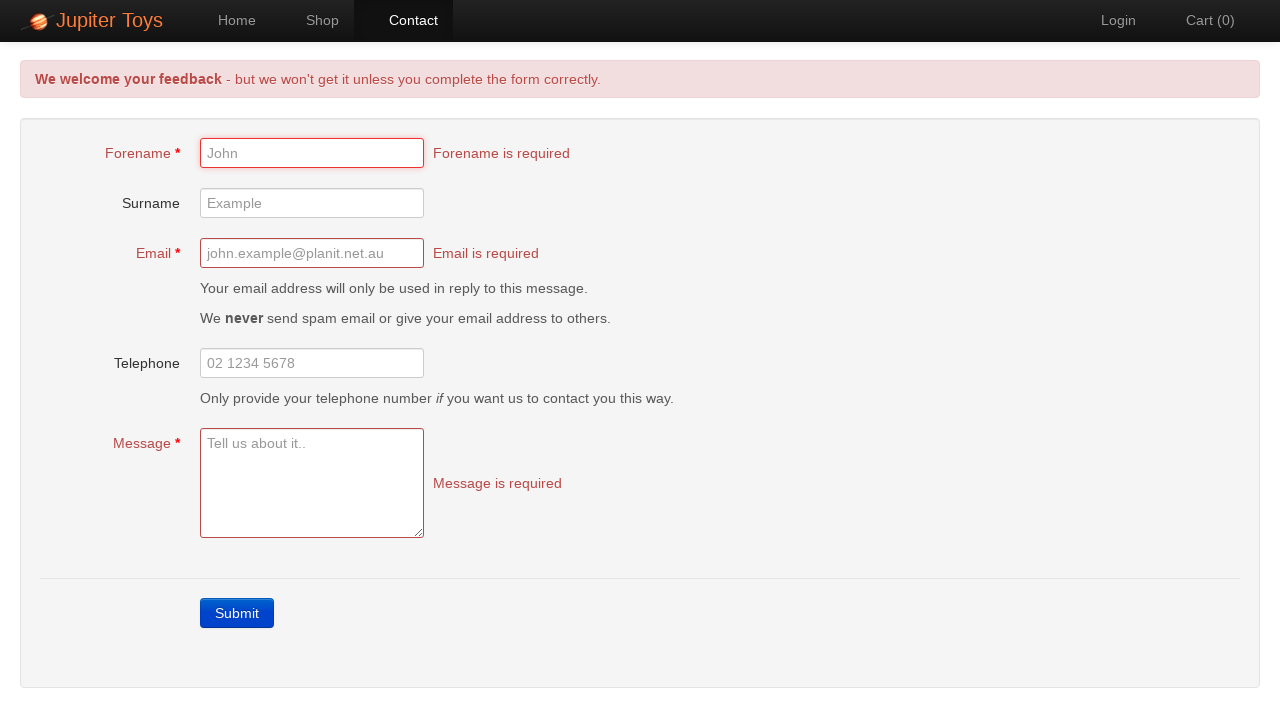

Email error message appeared
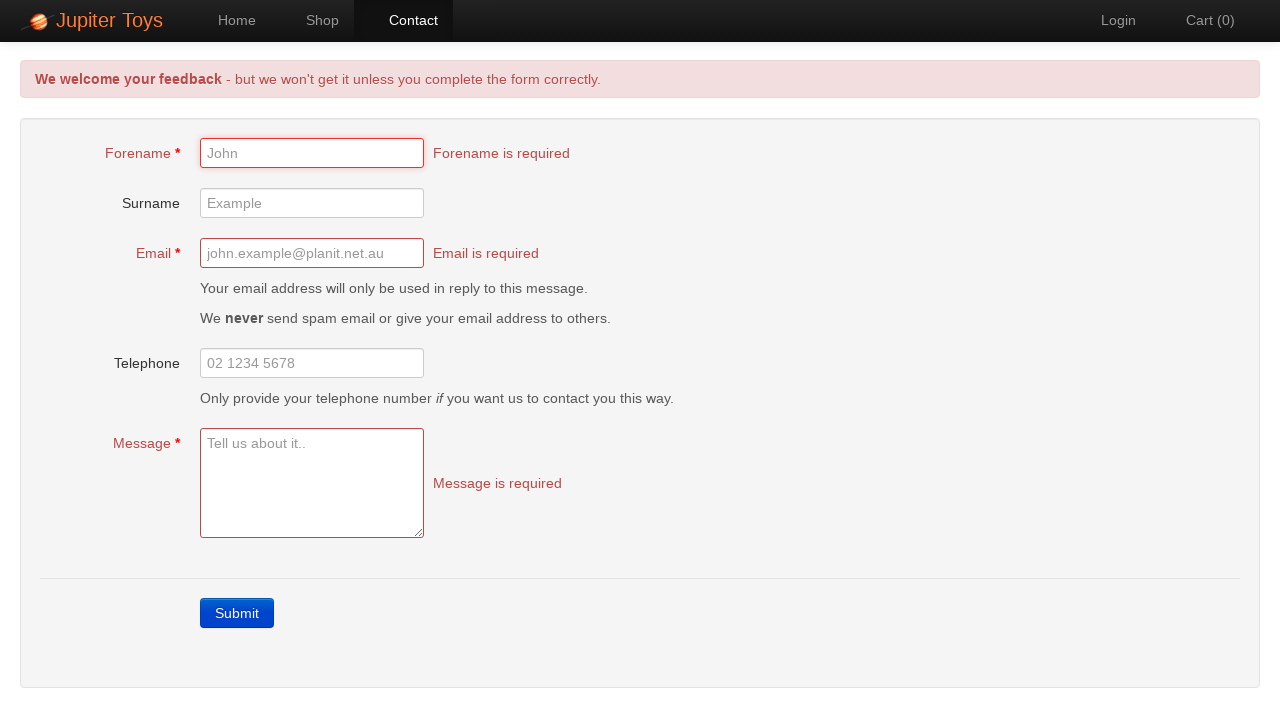

Message error message appeared
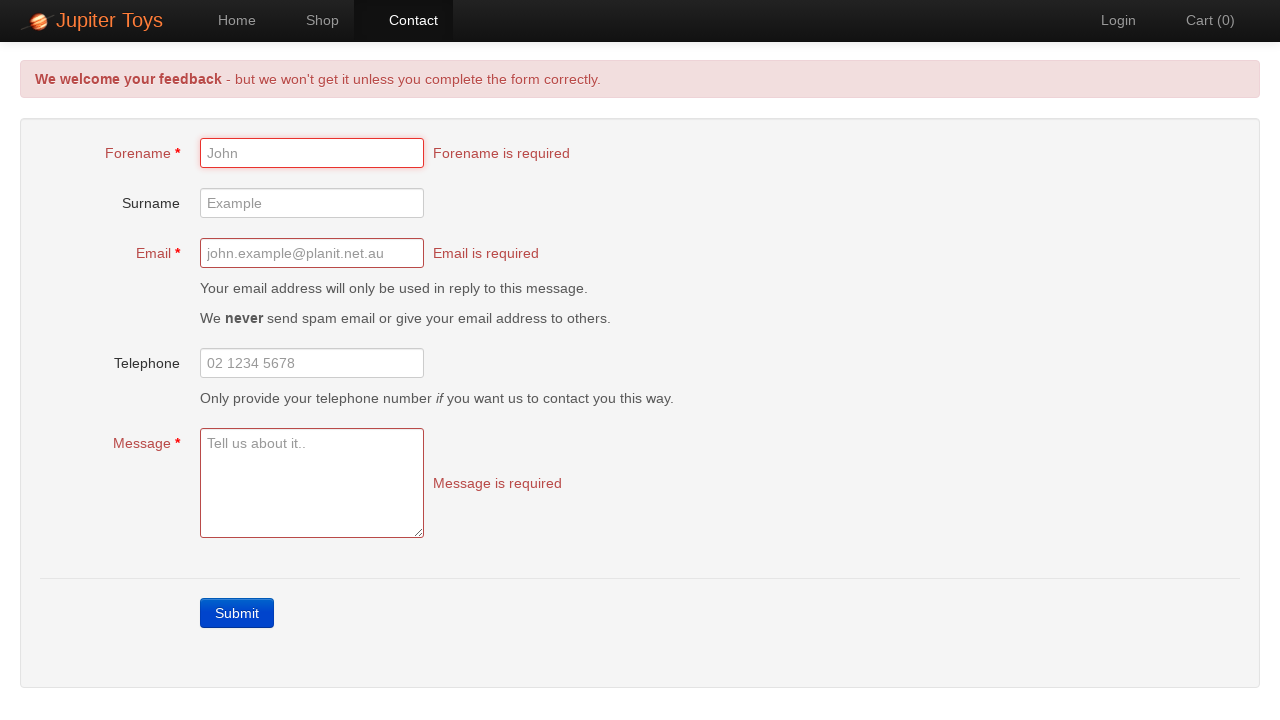

Filled forename field with 'Michael Thompson' on #forename
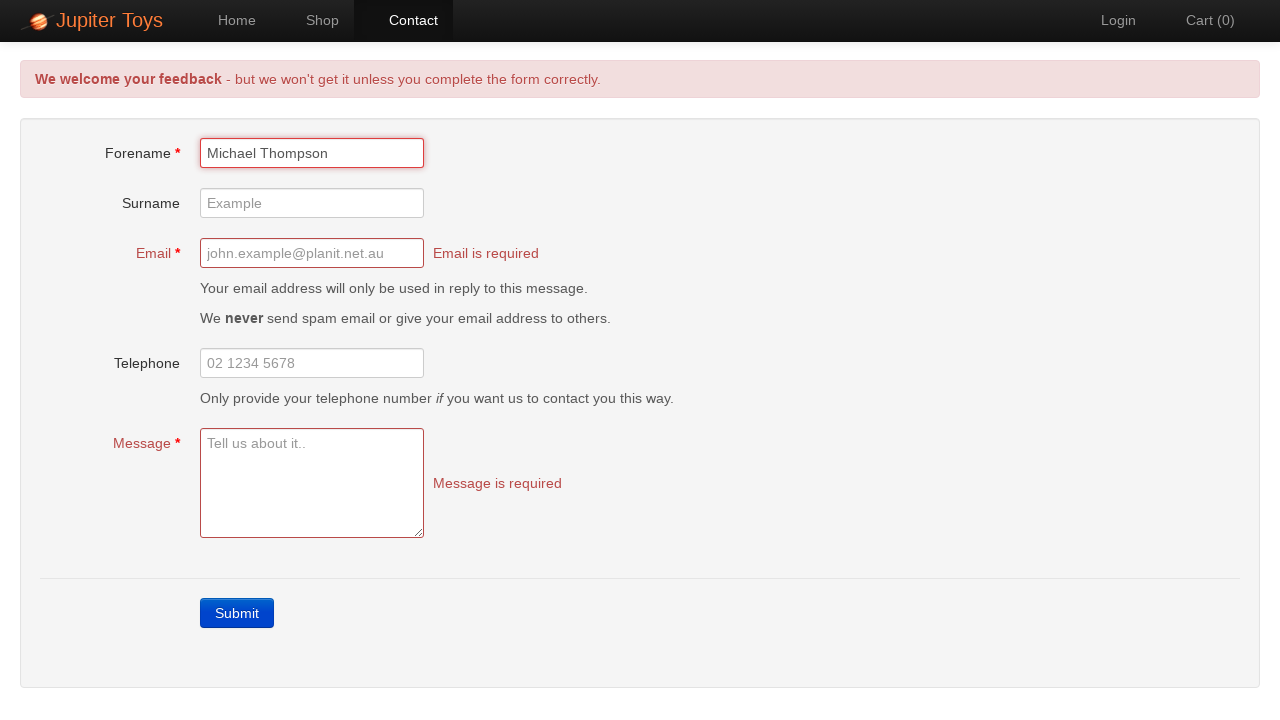

Filled email field with 'michael.thompson@testmail.com' on #email
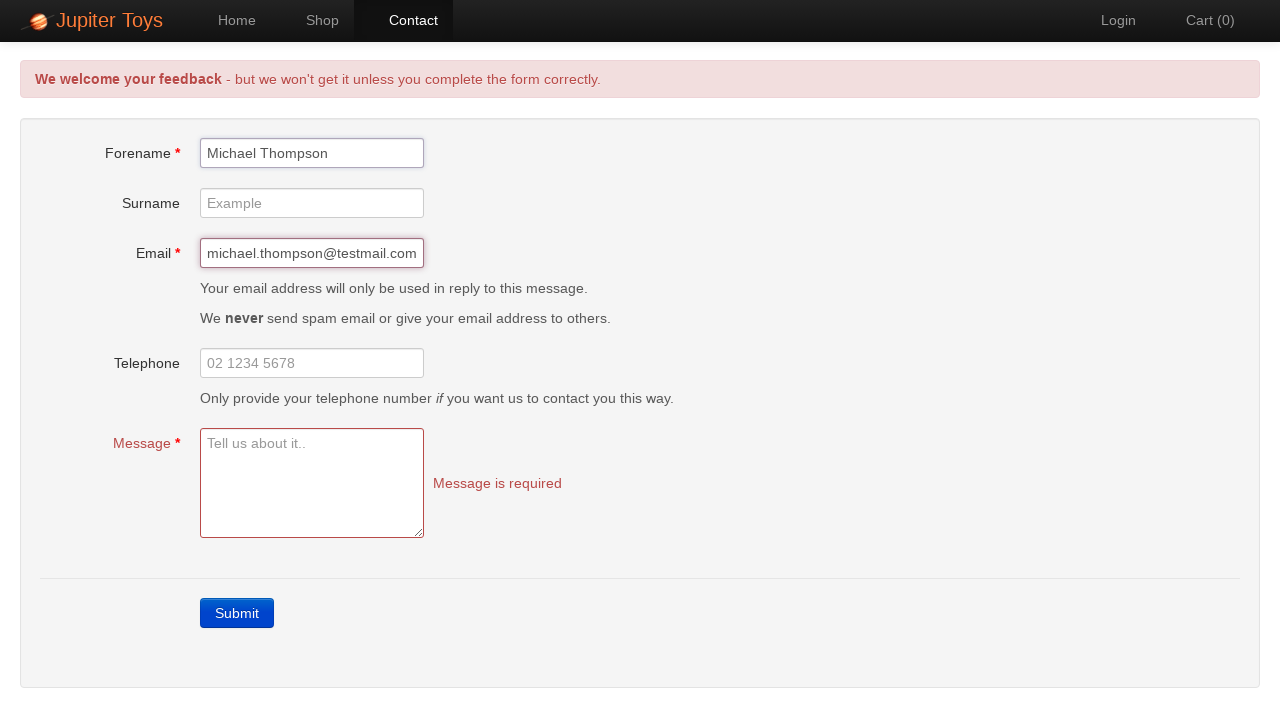

Filled message field with test message on #message
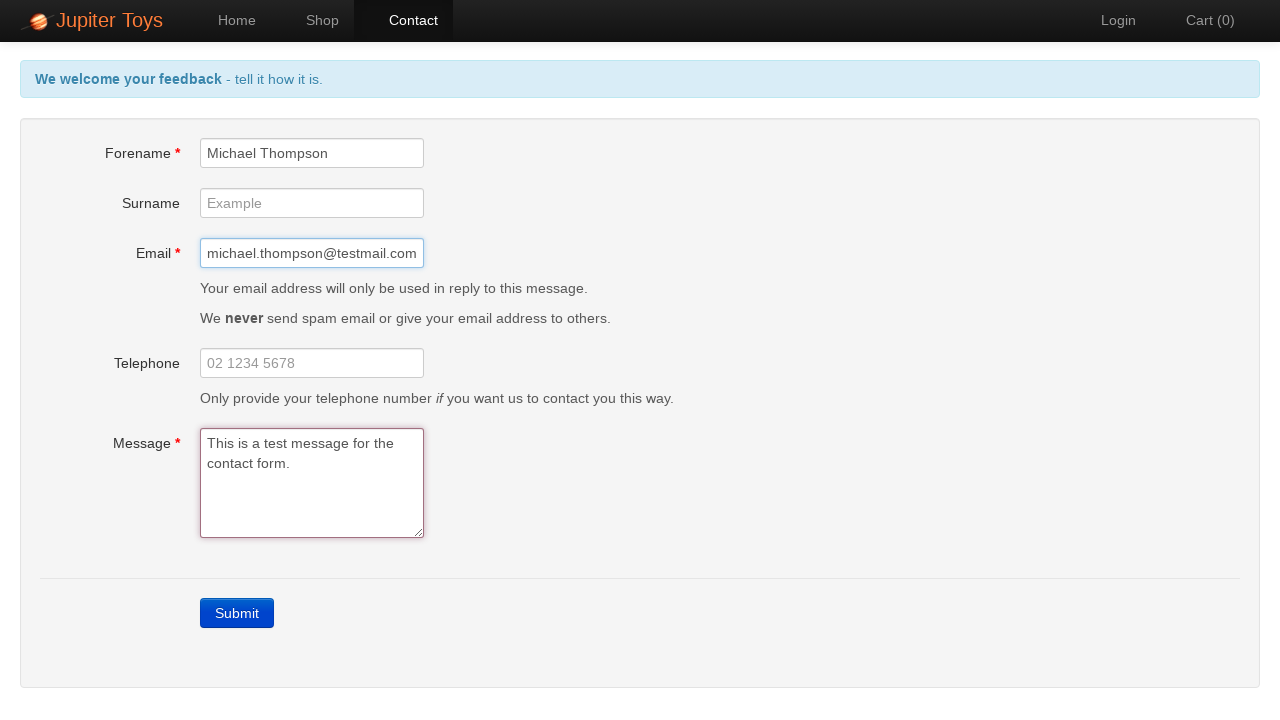

Waited for form validation to process and errors to clear
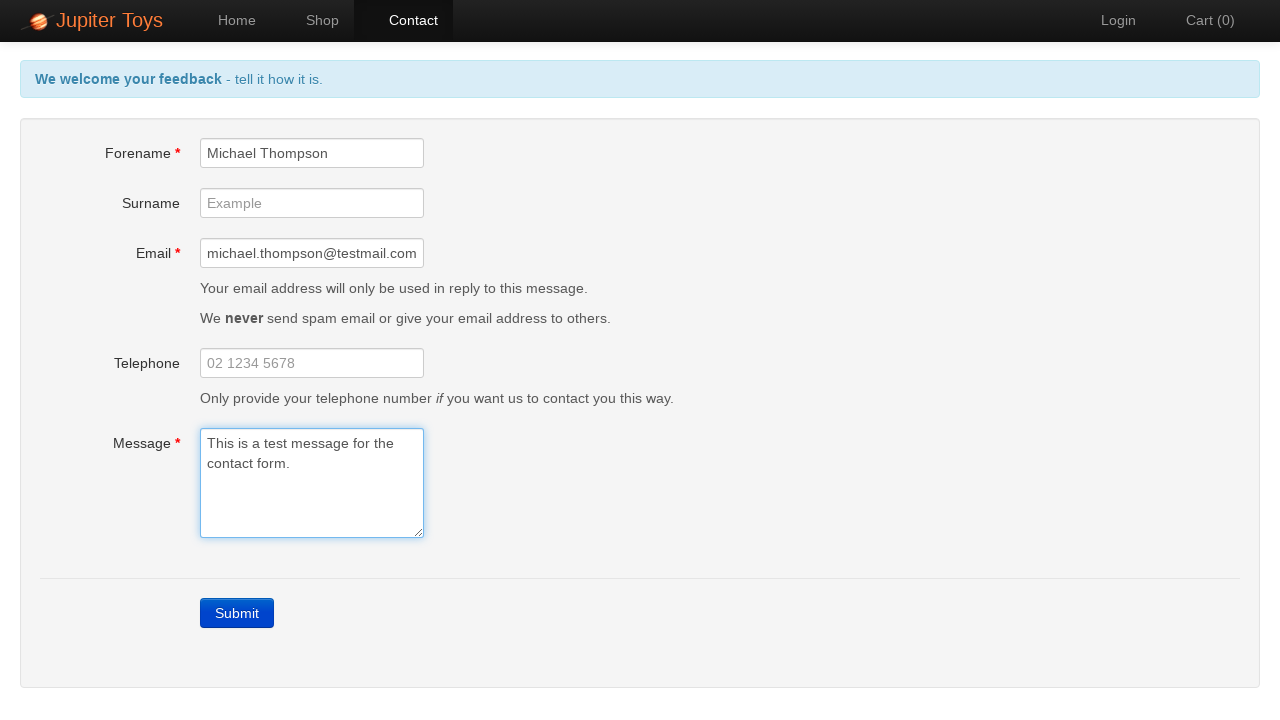

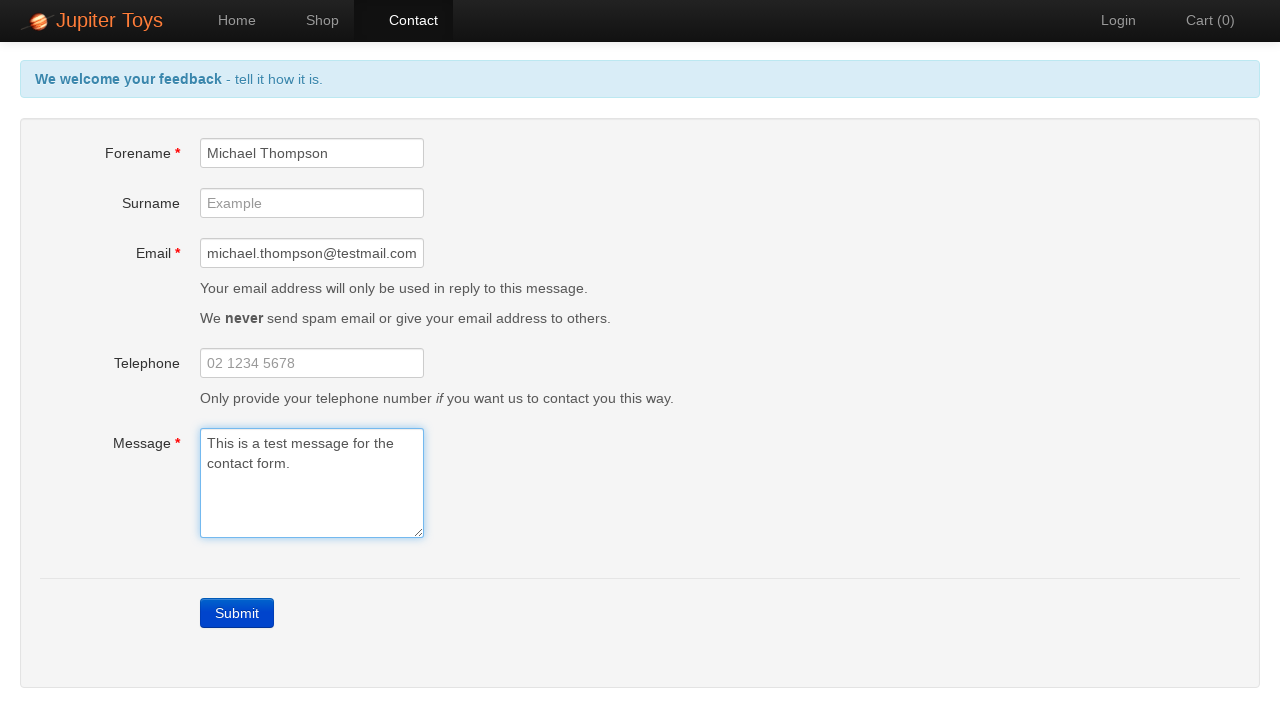